Tests entering text into a JavaScript prompt dialog by clicking the third button and verifying the entered name appears in the result

Starting URL: https://testcenter.techproeducation.com/index.php?page=javascript-alerts

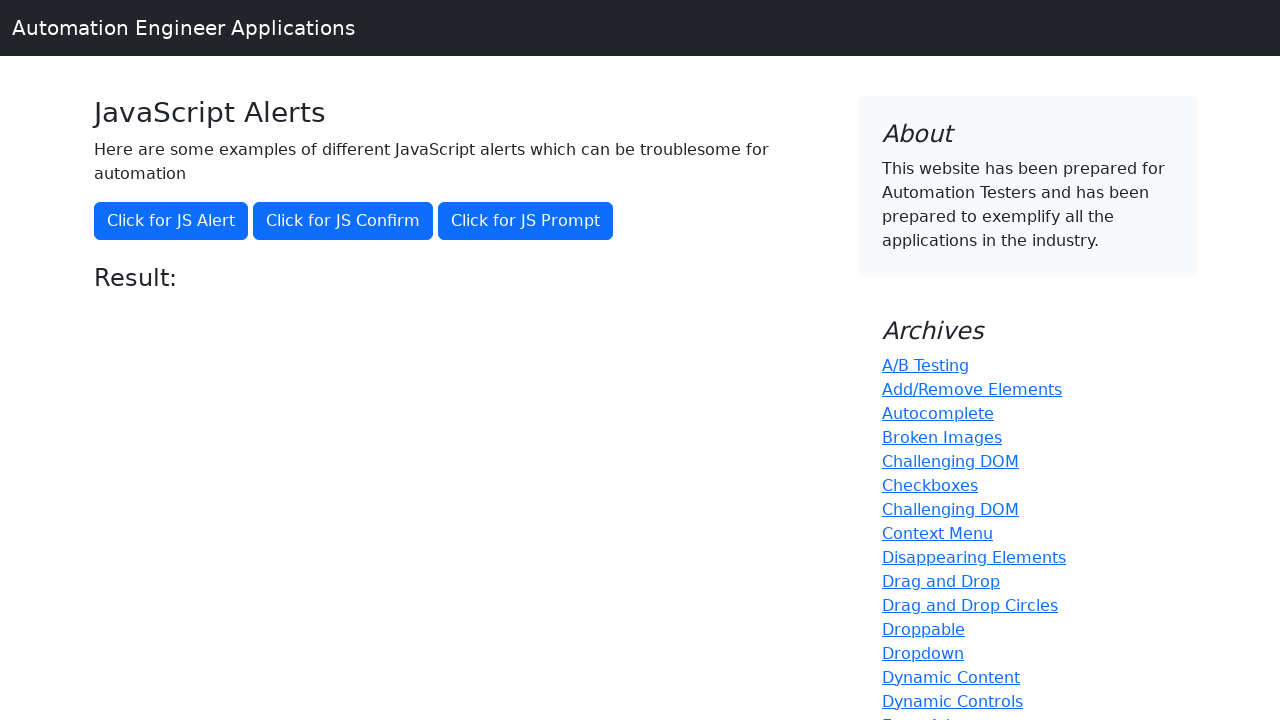

Set up dialog handler to accept prompt with 'Fatih'
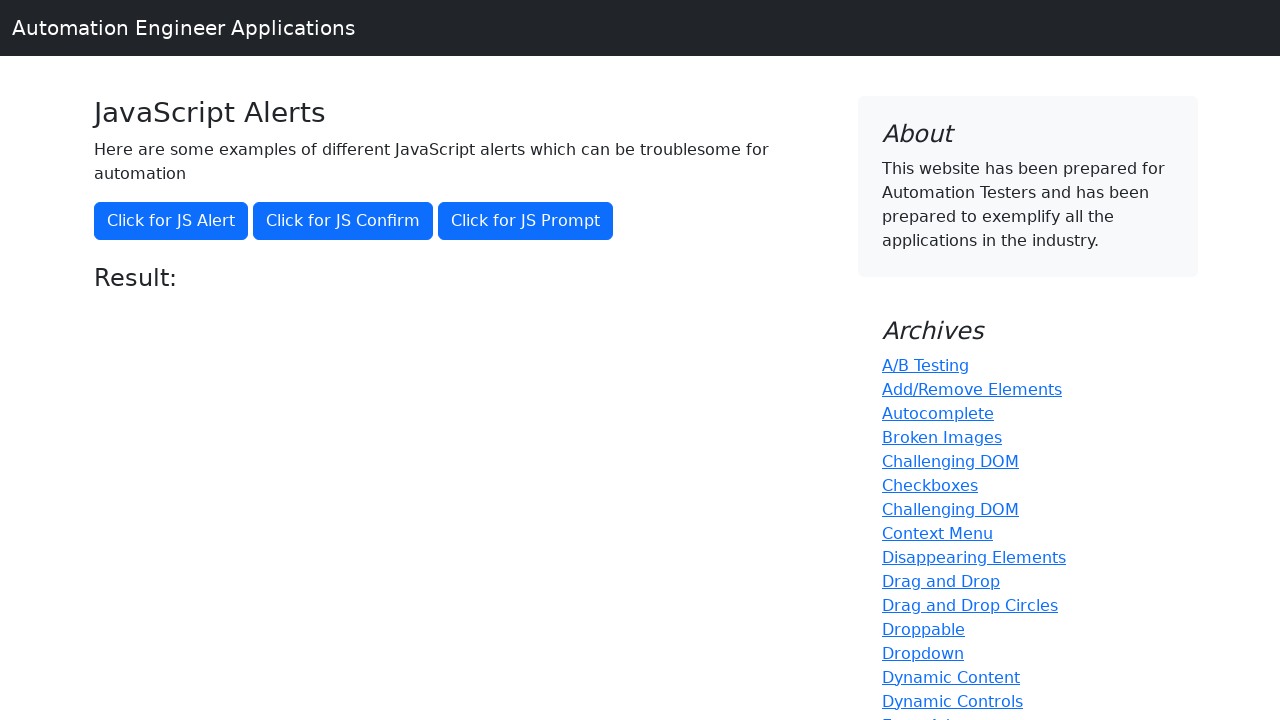

Clicked the third button to trigger JavaScript prompt dialog at (526, 221) on (//button[@class='btn btn-primary'])[3]
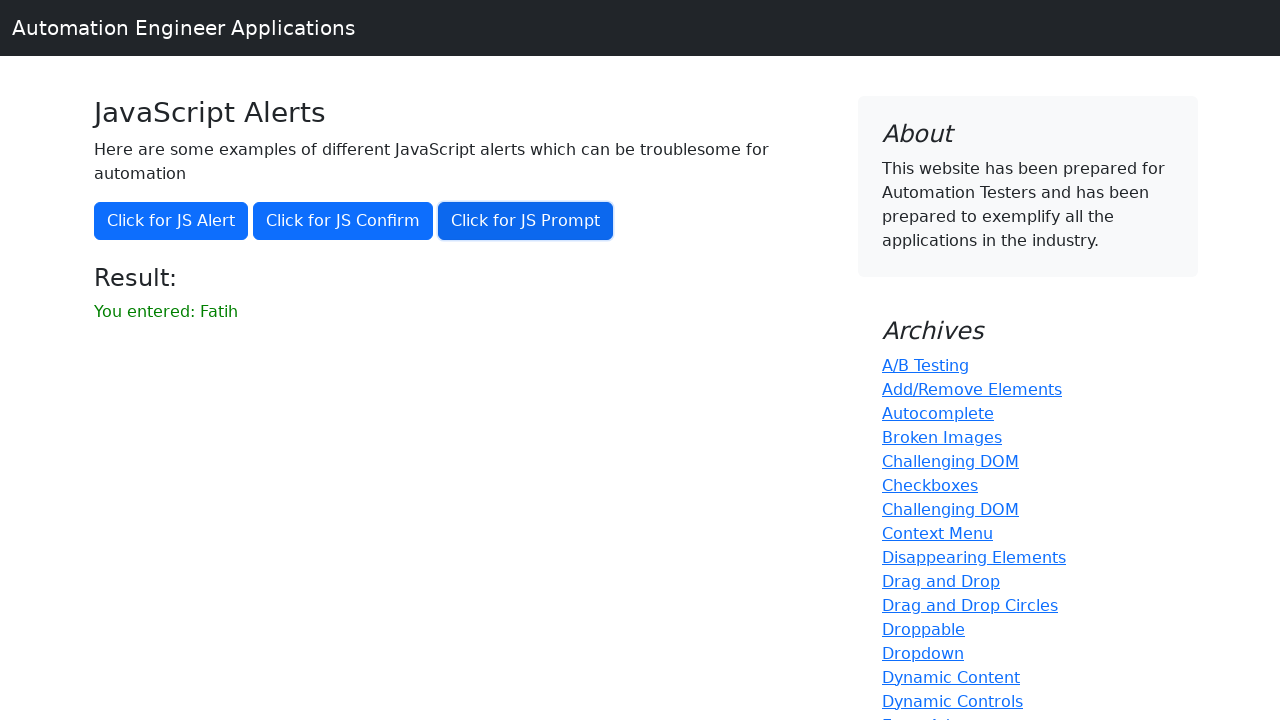

Result element loaded on the page
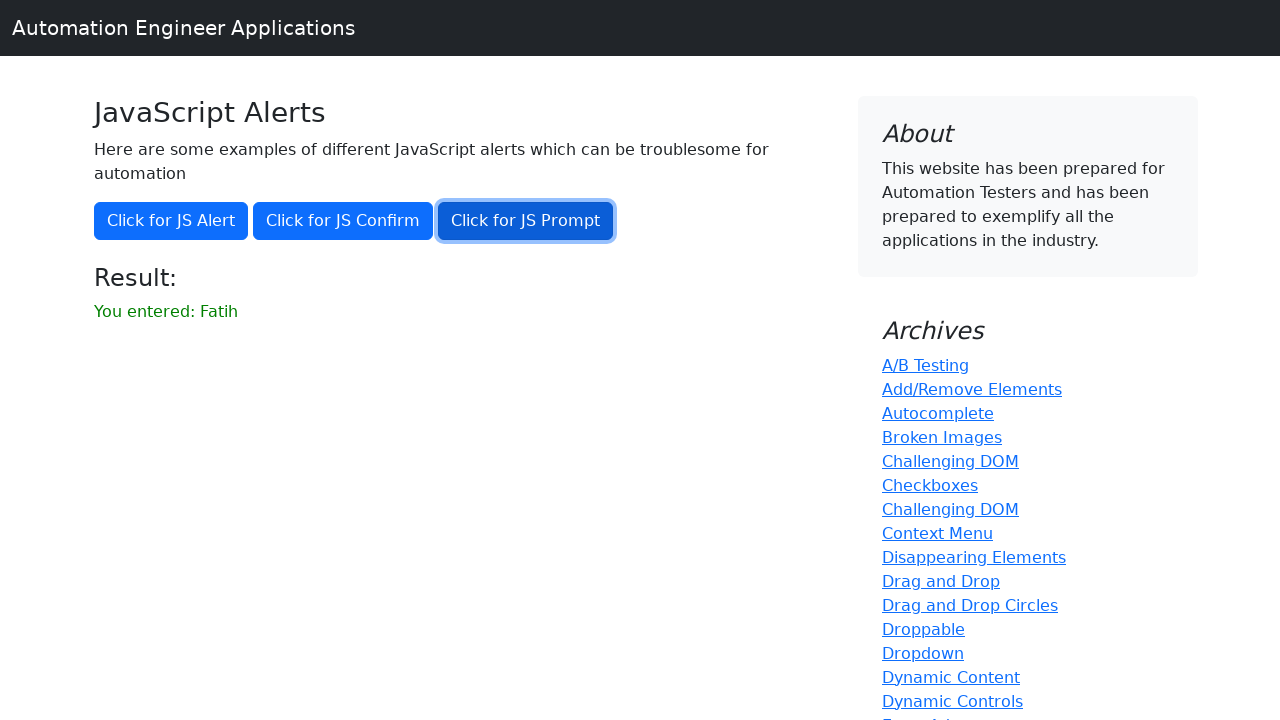

Verified that 'Fatih' appears in the result text
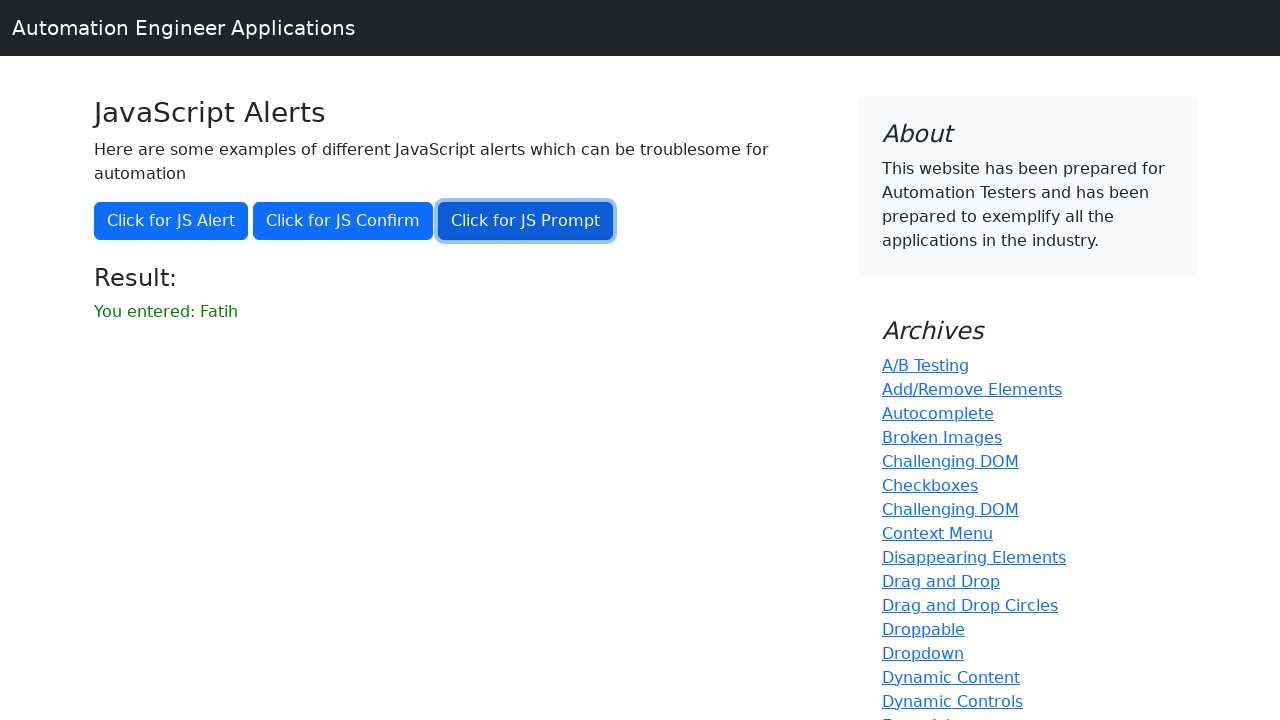

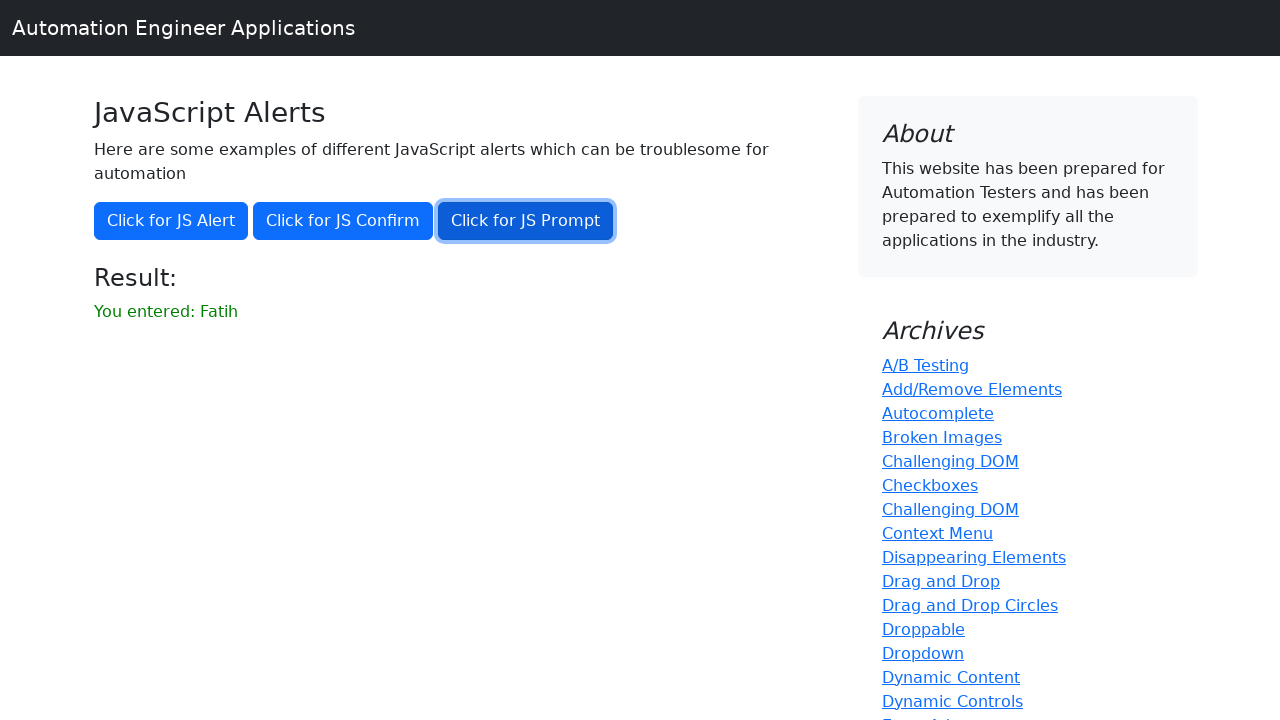